Tests hover interaction on navigation menu and clicks through to leadership page

Starting URL: https://qap.dev

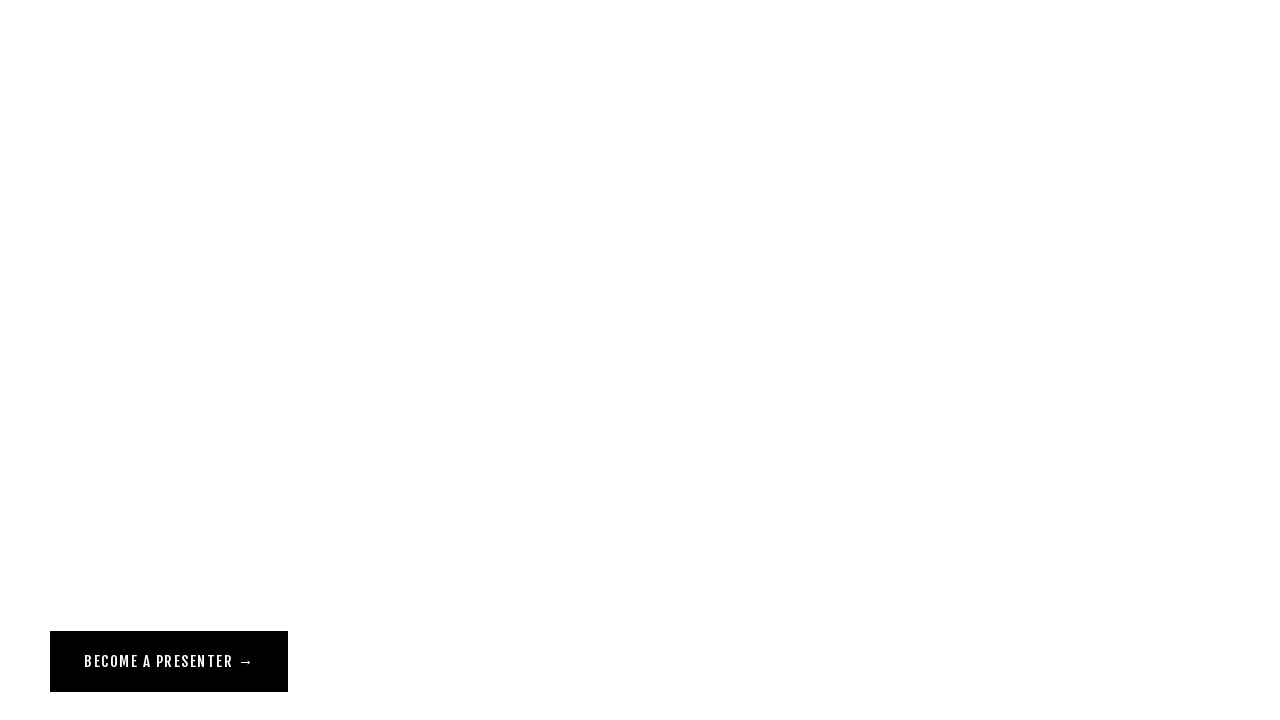

Hovered over About navigation link at (71, 56) on a[href="/about"]
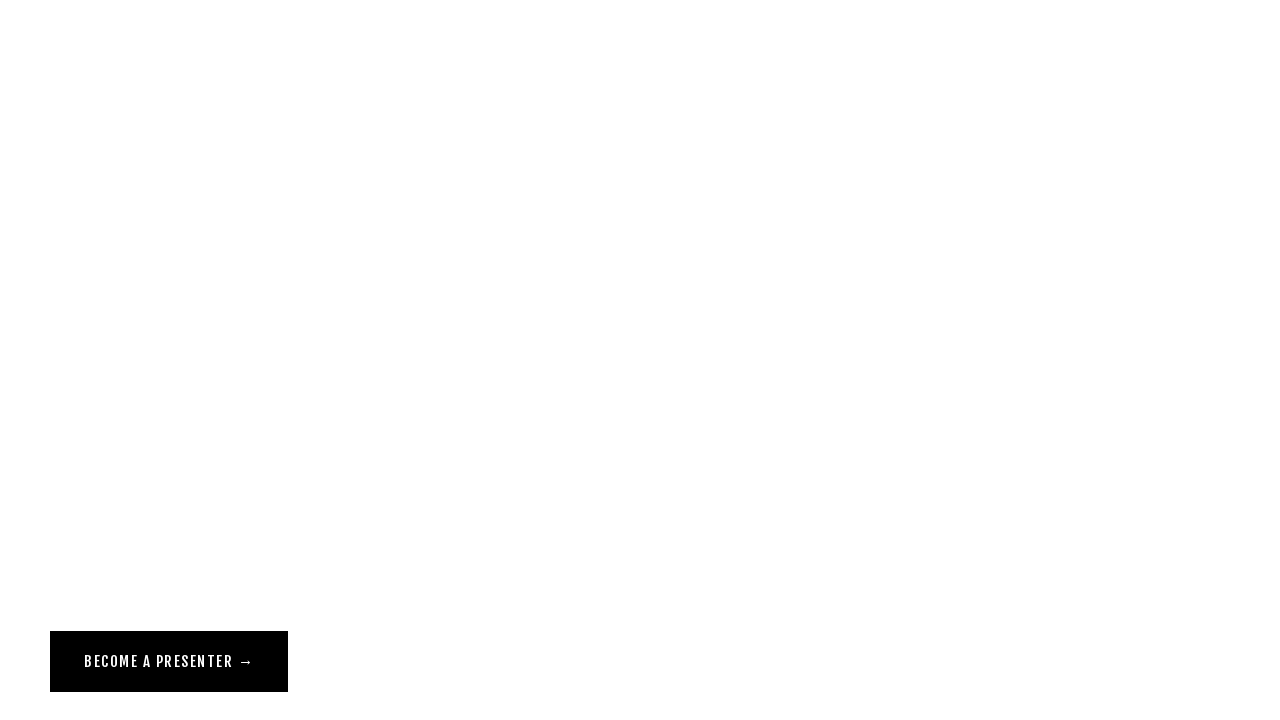

Clicked Leadership link in header to navigate to leadership page at (92, 124) on a[href="/leadership"][class*=Header]
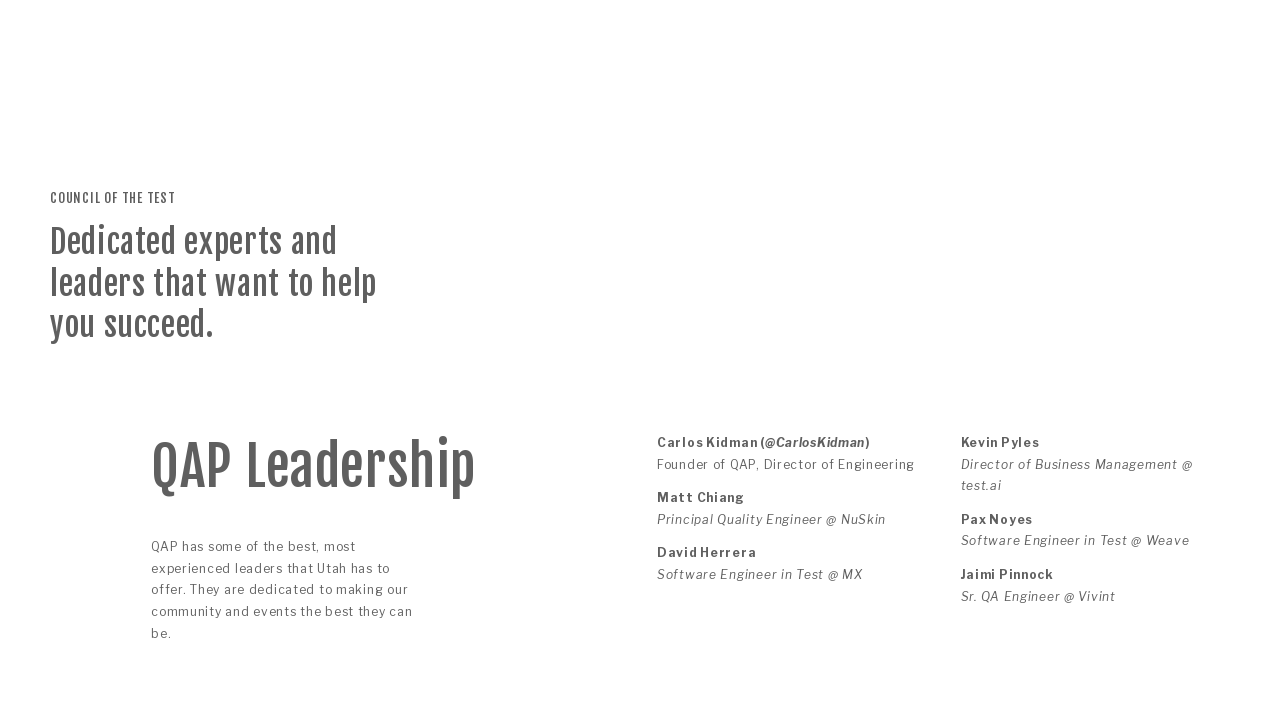

Leadership page loaded and Carlos Kidman profile text appeared
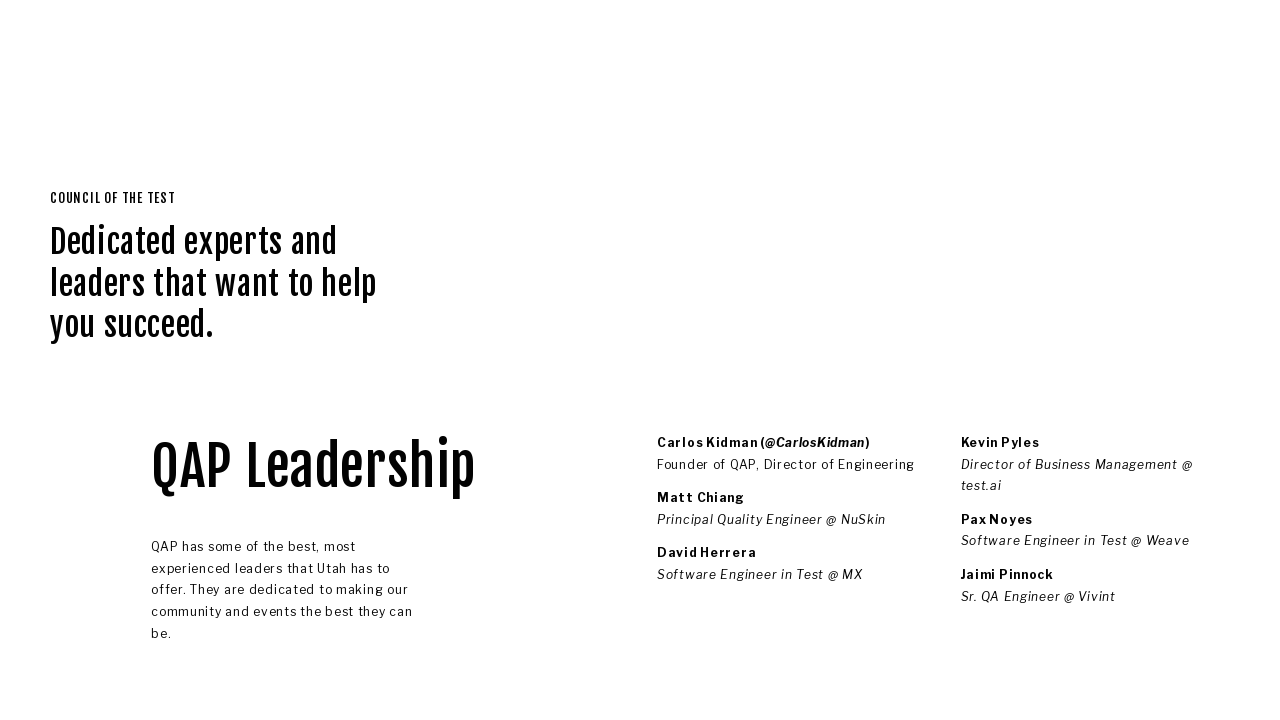

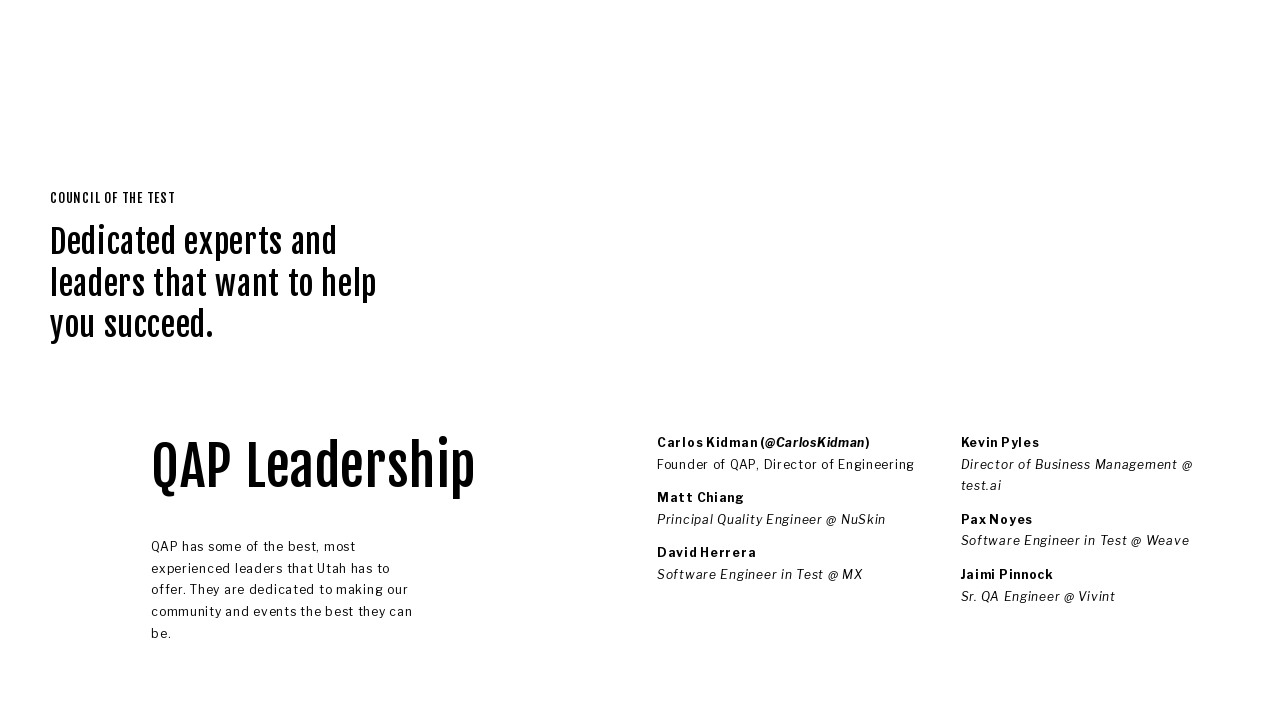